Tests JavaScript alert handling by clicking a button that triggers an alert and accepting it

Starting URL: https://the-internet.herokuapp.com/javascript_alerts

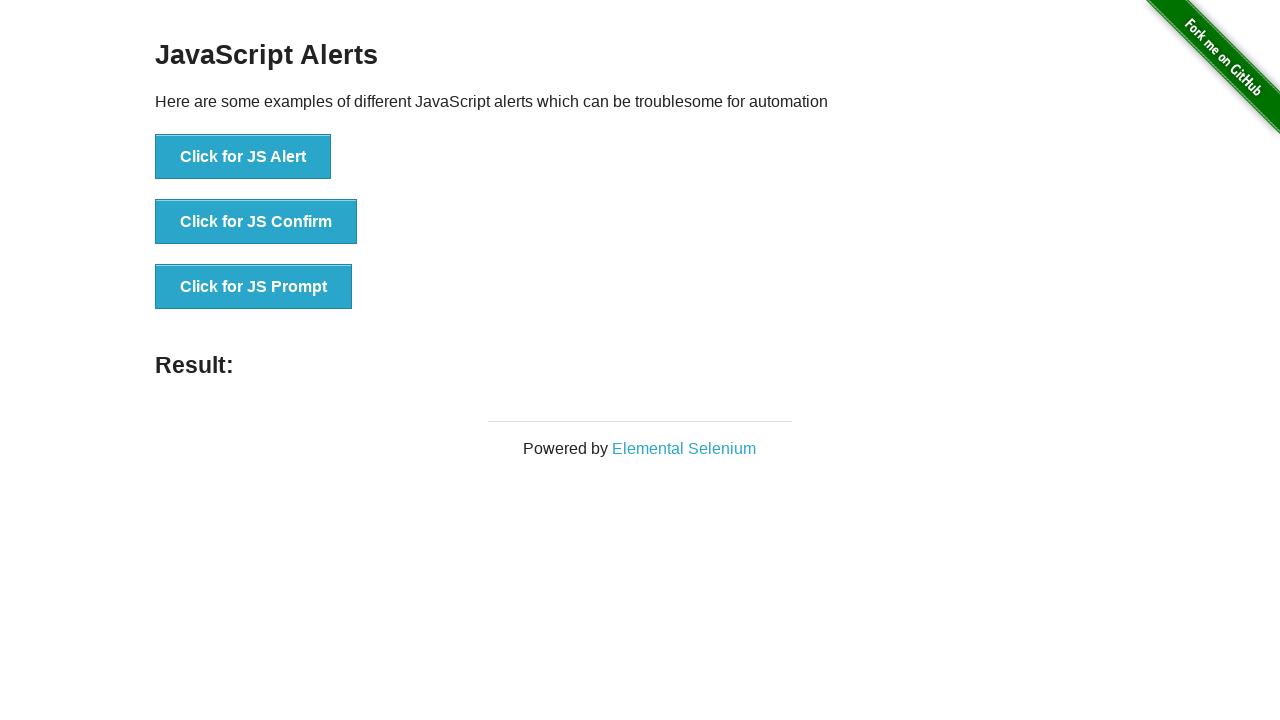

Clicked button to trigger JavaScript alert at (243, 157) on button[onclick='jsAlert()']
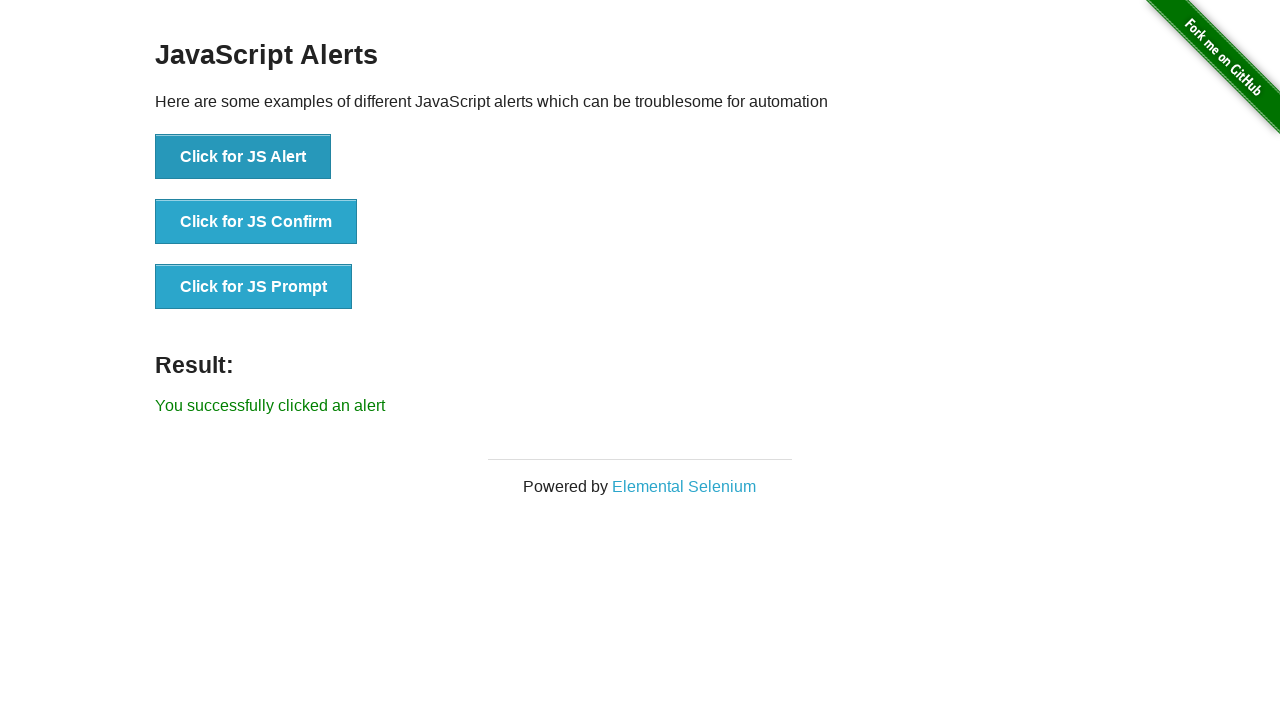

Set up dialog handler to accept alerts
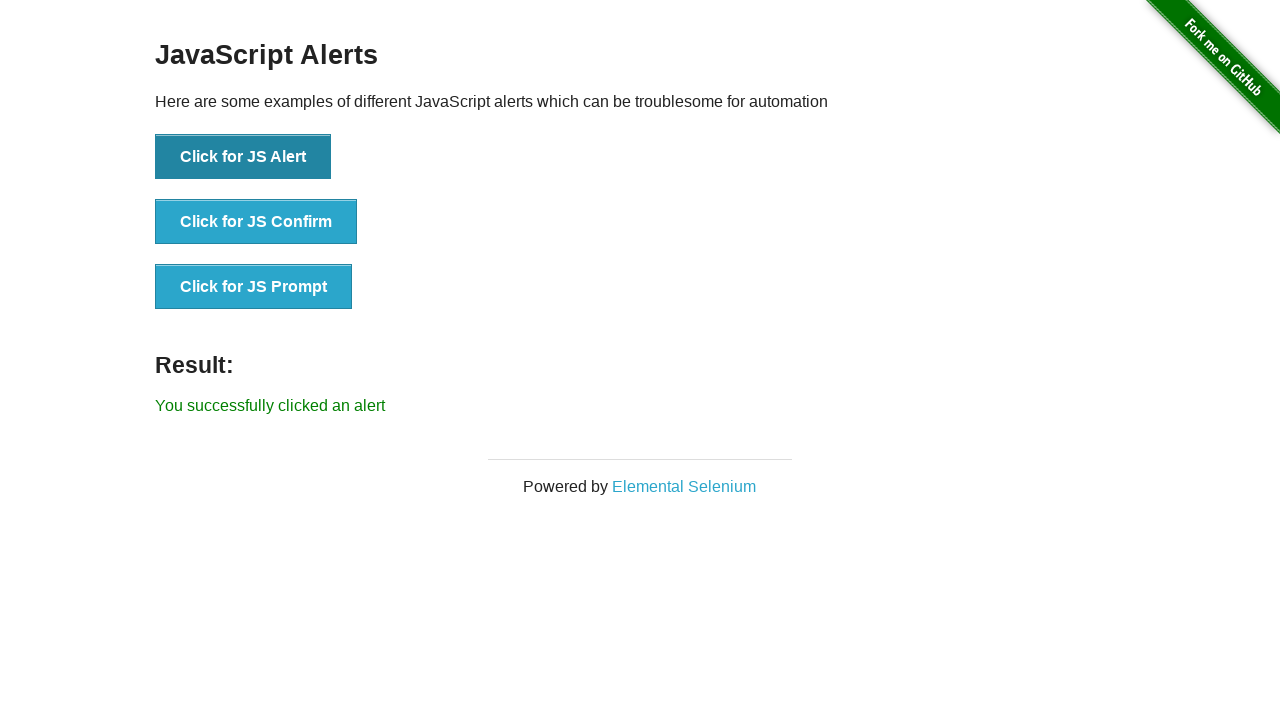

Waited for alert handling to complete
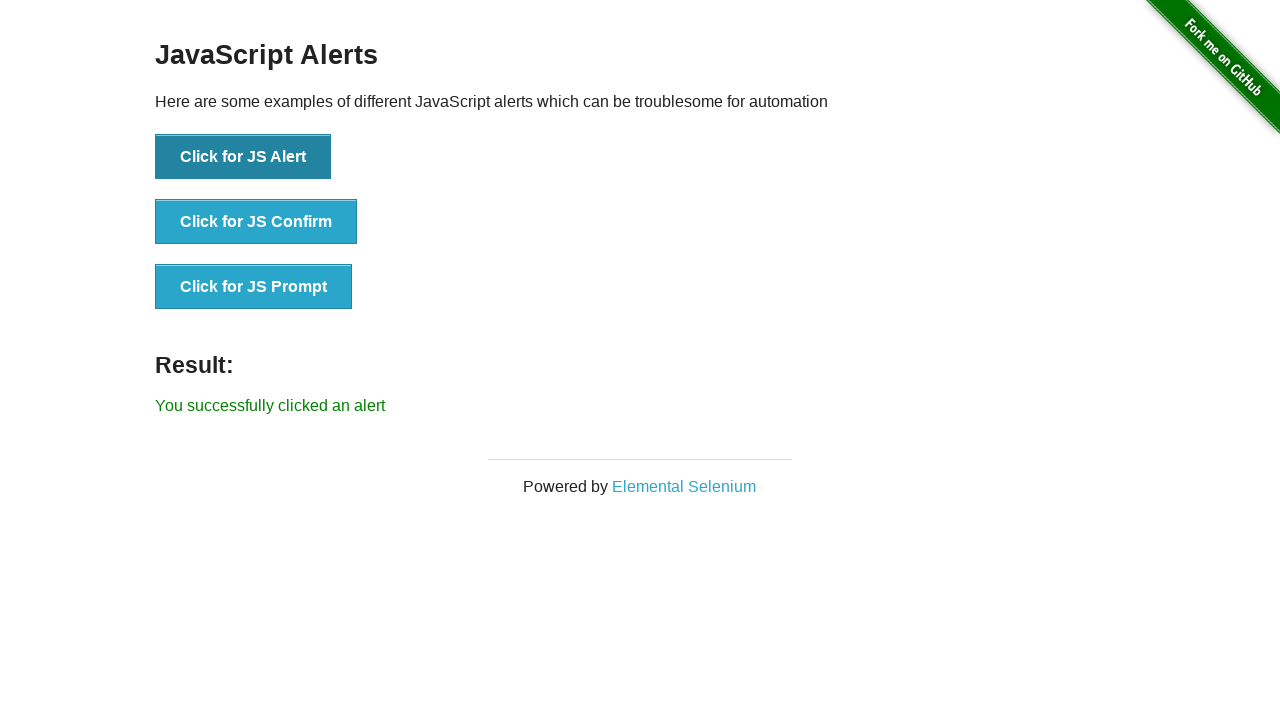

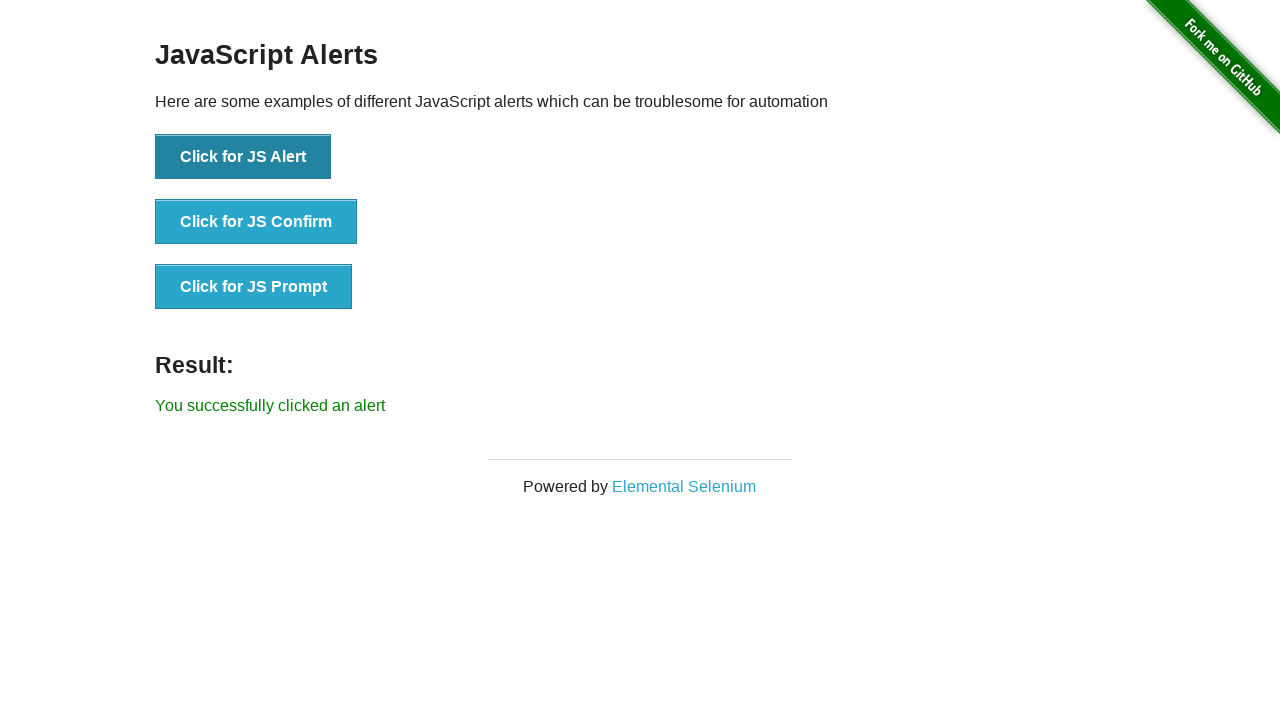